Fills out a practice registration form including personal information, gender selection, hobbies, and address fields

Starting URL: https://demoqa.com/automation-practice-form

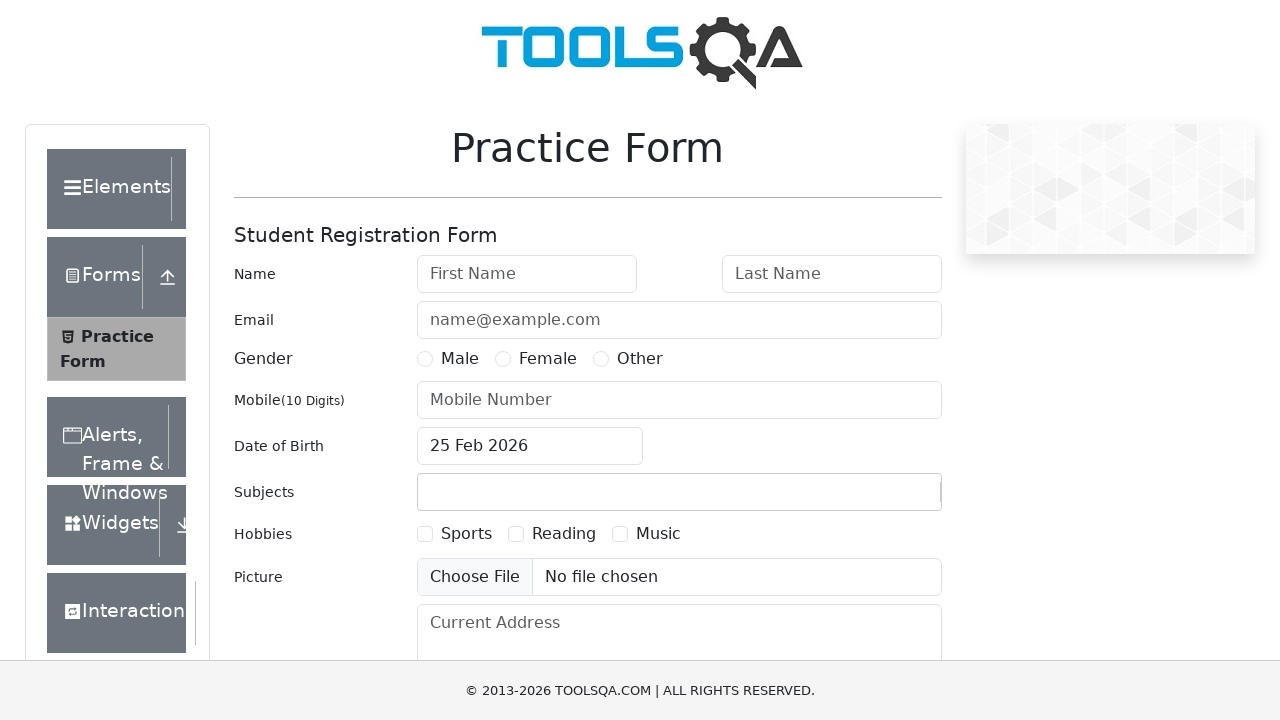

Scrolled down to ensure all form elements are visible
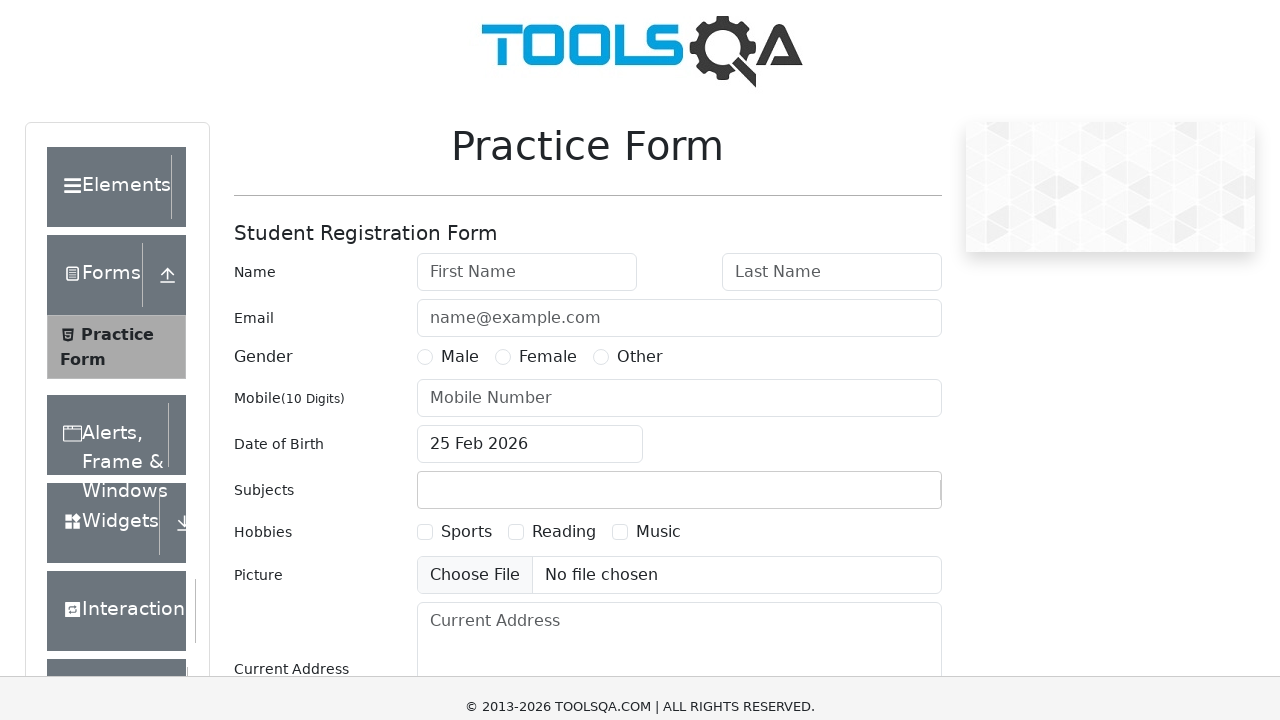

Filled first name field with 'ram' on input#firstName
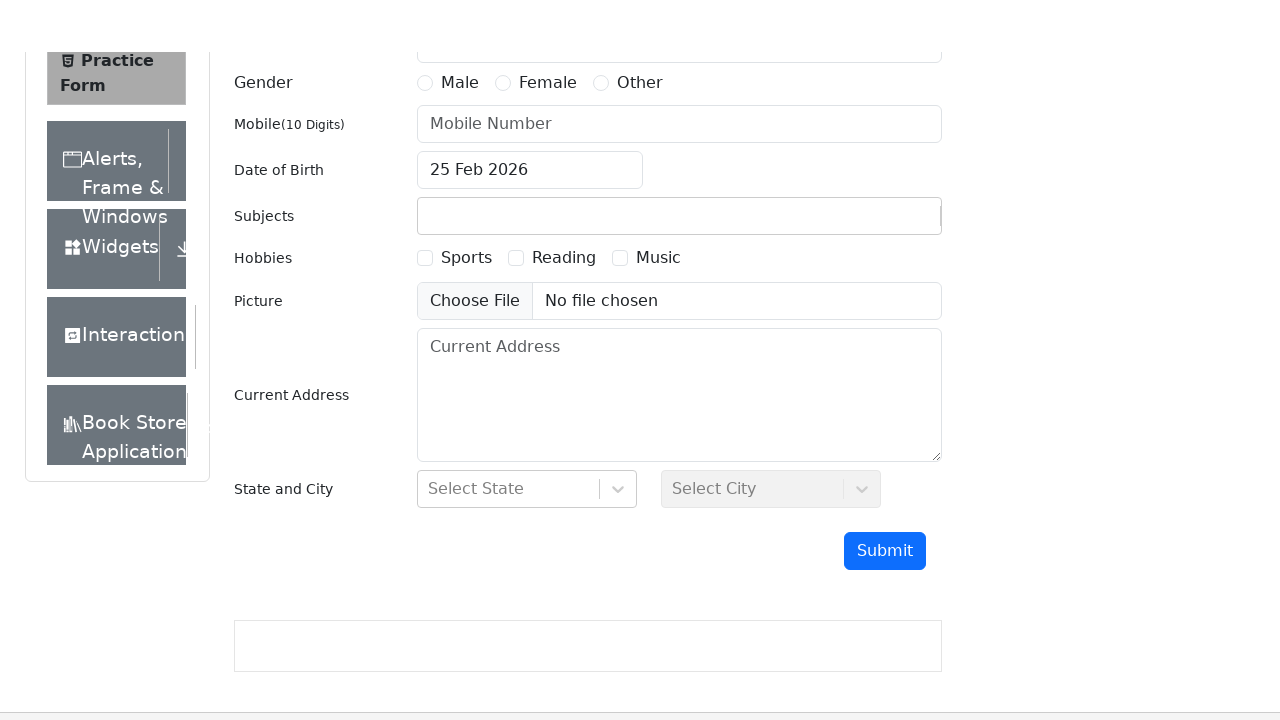

Filled last name field with 'thapa' on input#lastName
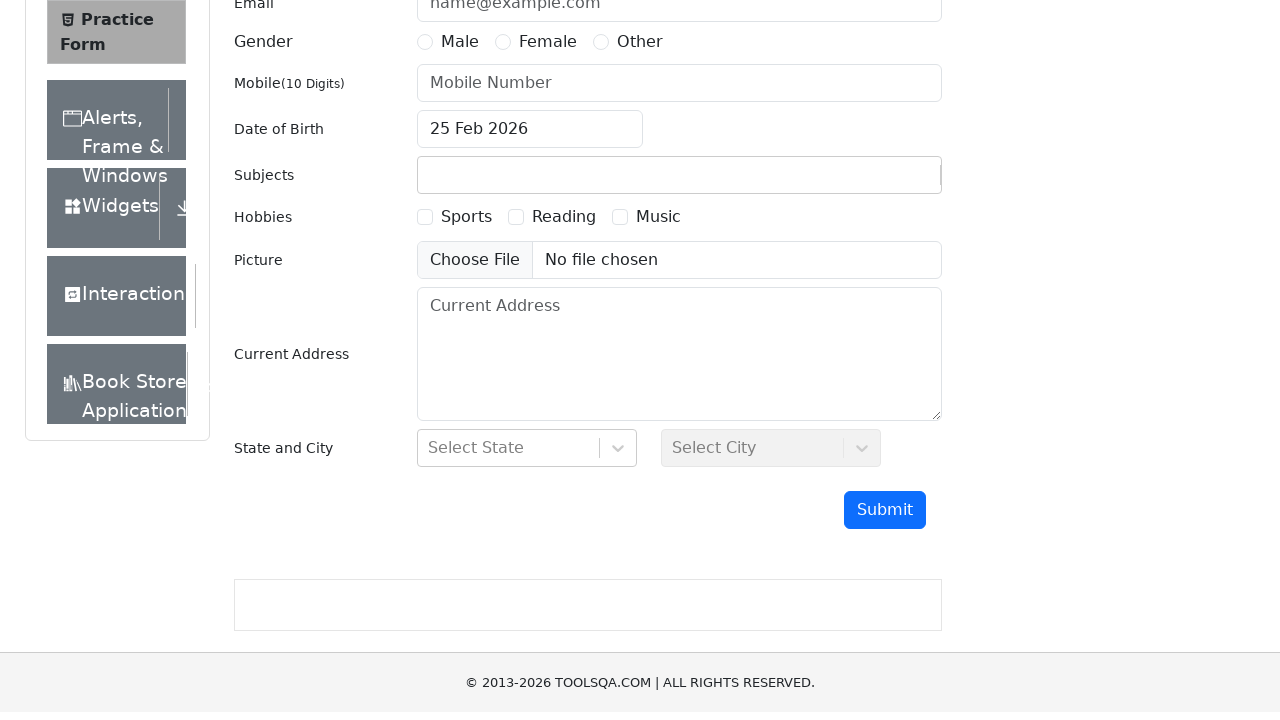

Filled email field with 'test@gmail.com' on input#userEmail
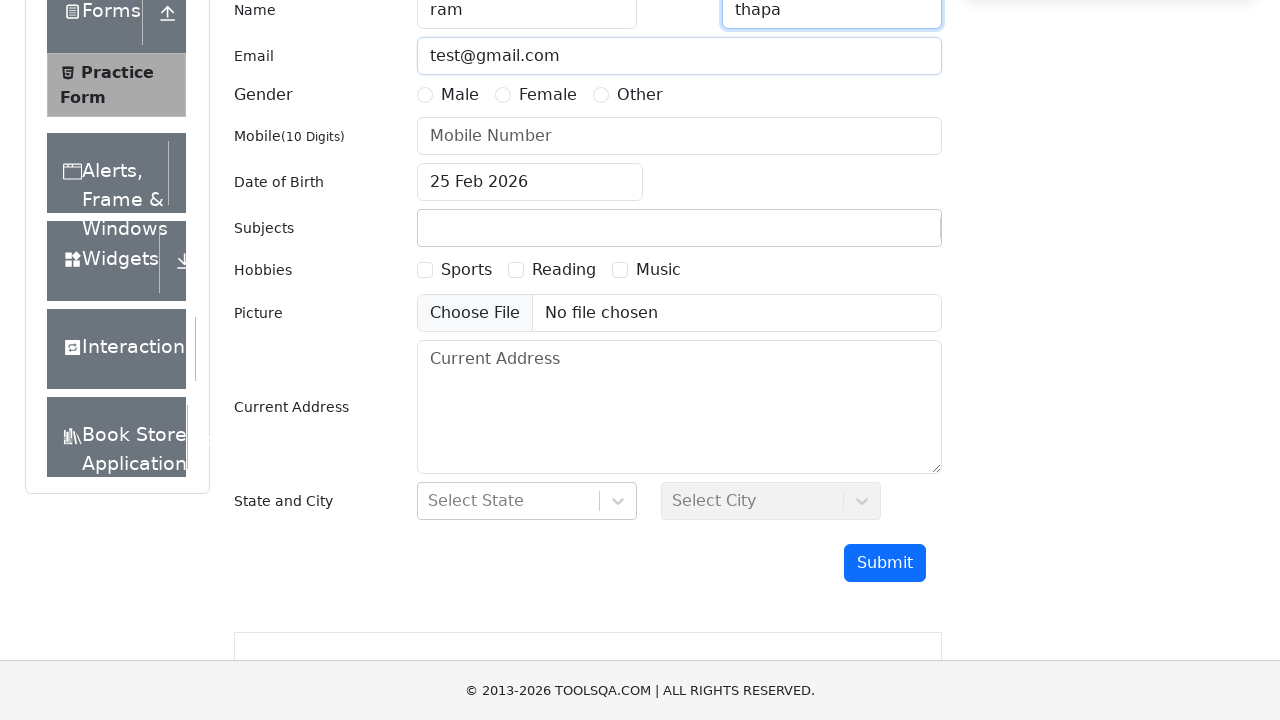

Selected 'Male' gender option at (460, 95) on label:has-text('Male')
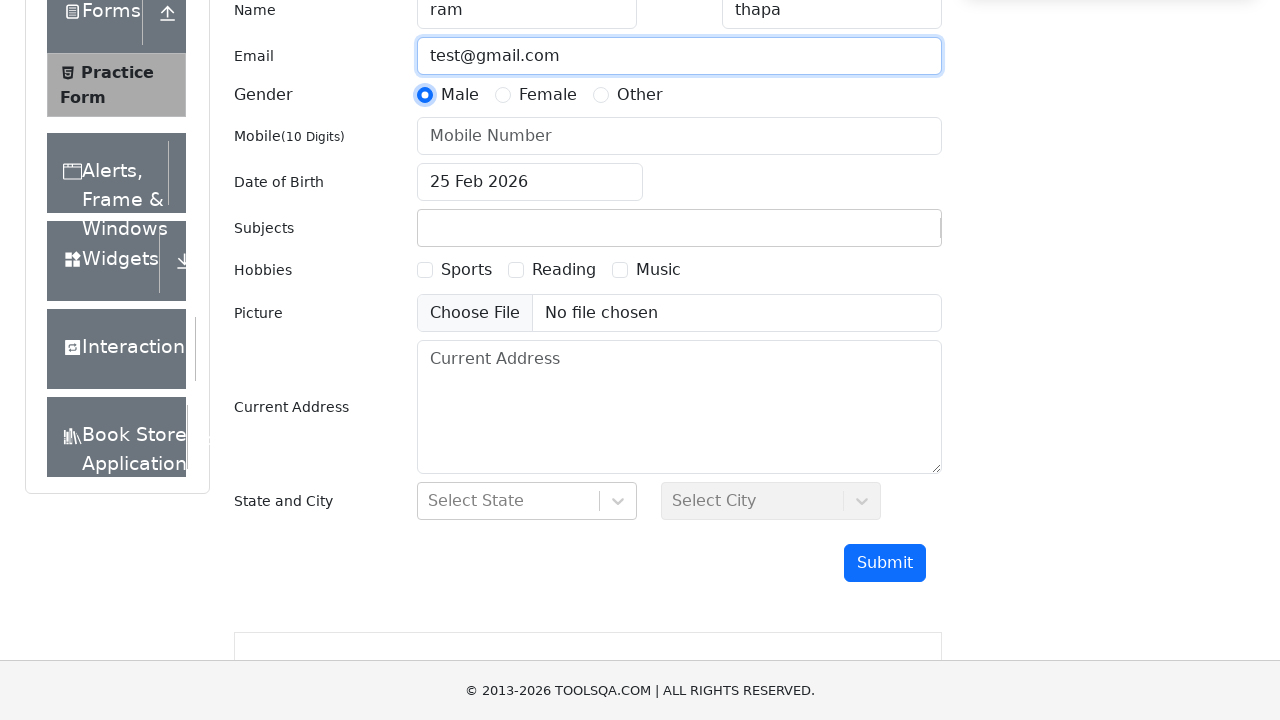

Filled mobile number field with '9876543210' on input#userNumber
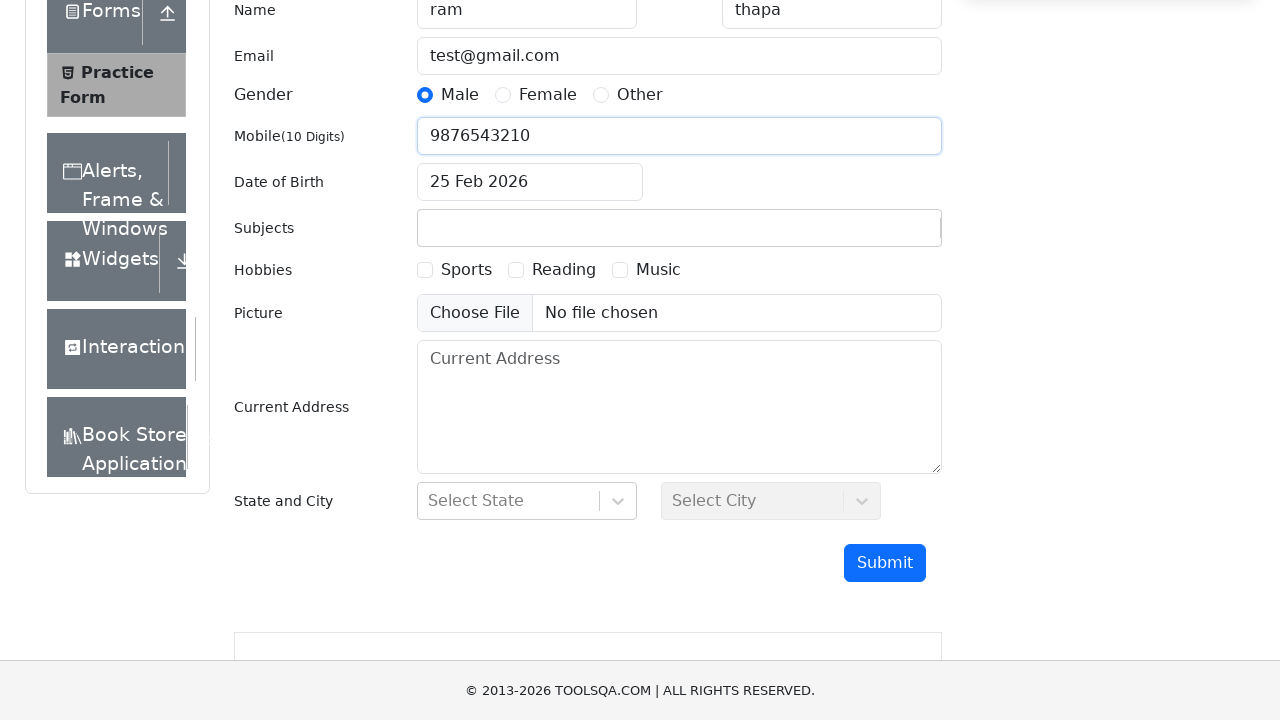

Filled date of birth field with '07/14/2024' on input#dateOfBirthInput
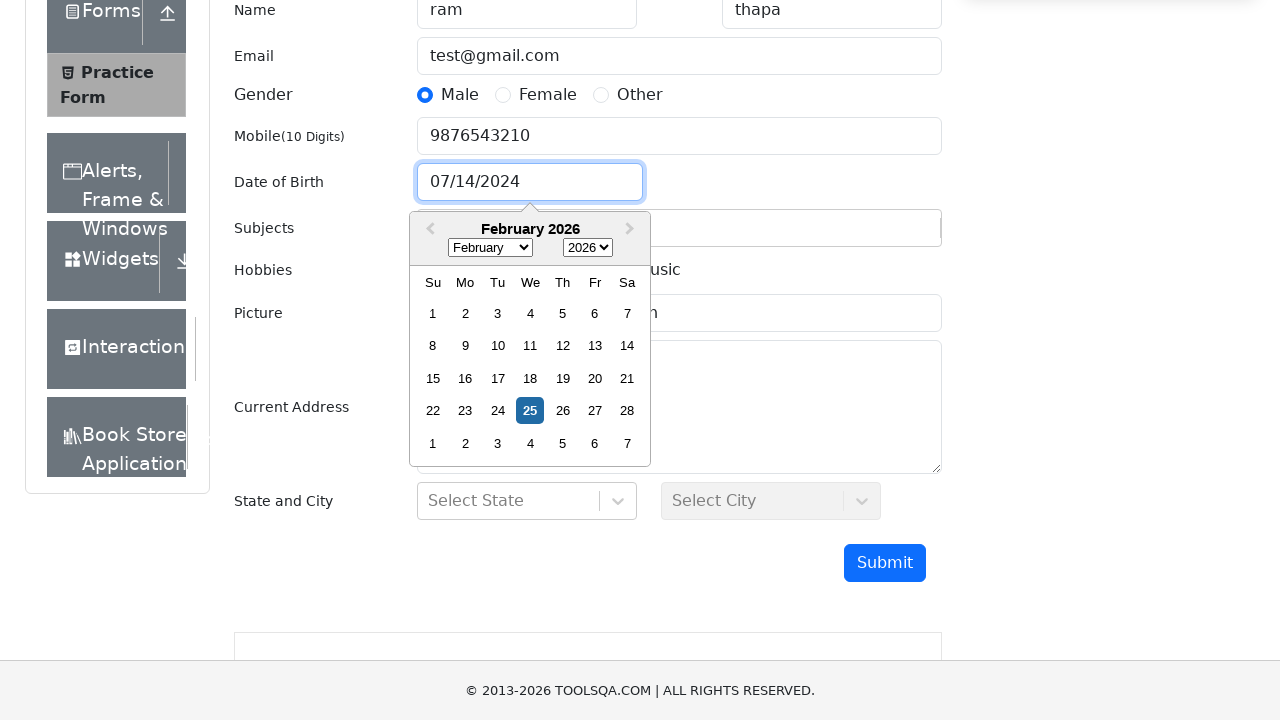

Selected 'Sports' hobby checkbox at (466, 534) on label:has-text('Sports')
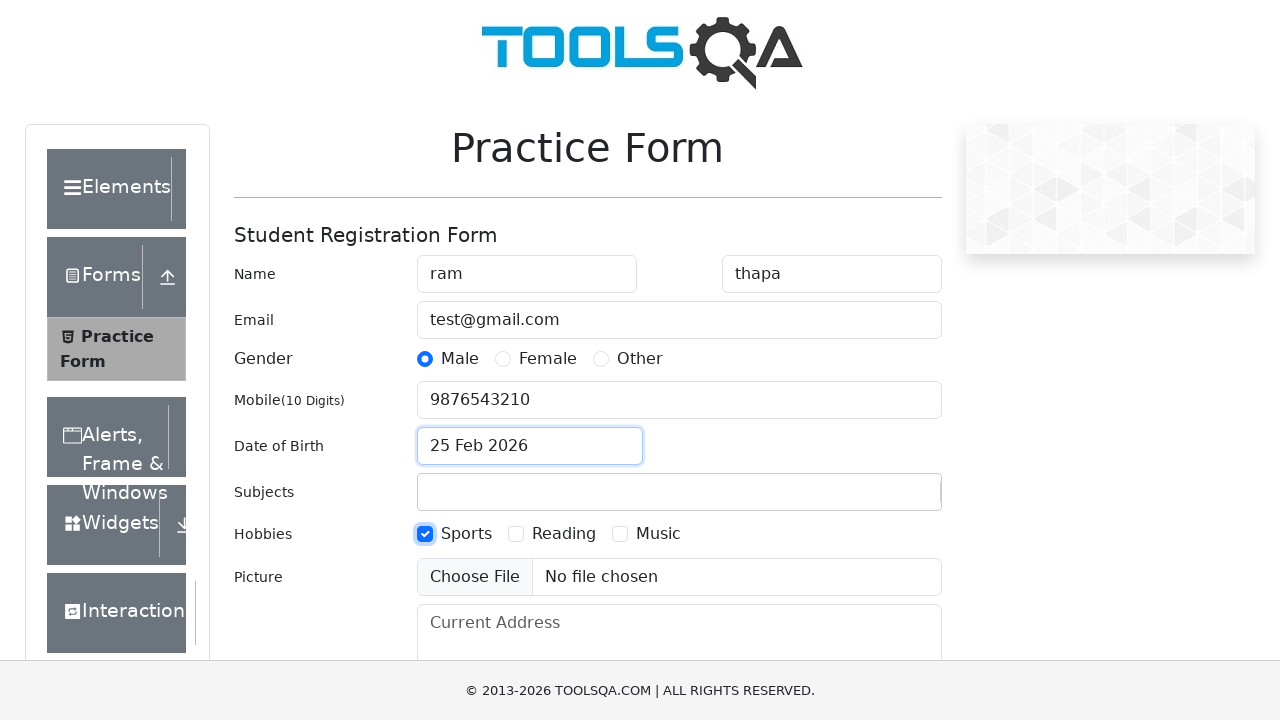

Filled current address field with 'kathmandu' on textarea#currentAddress
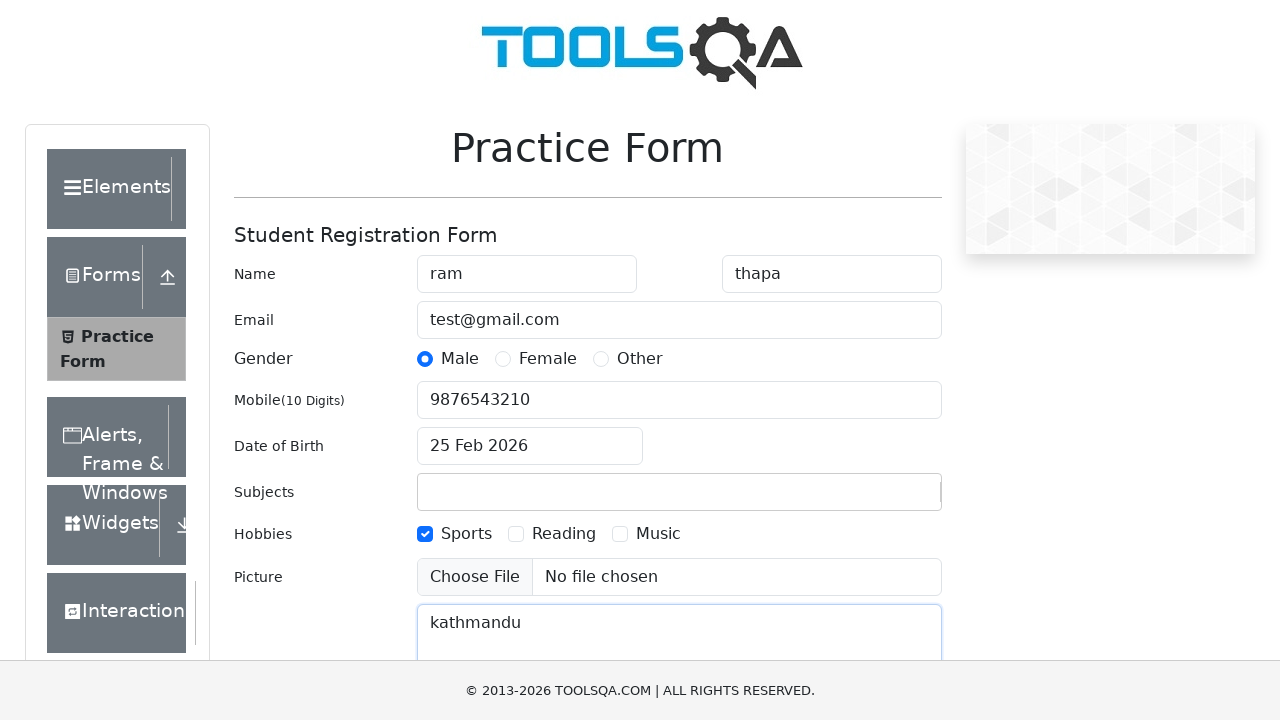

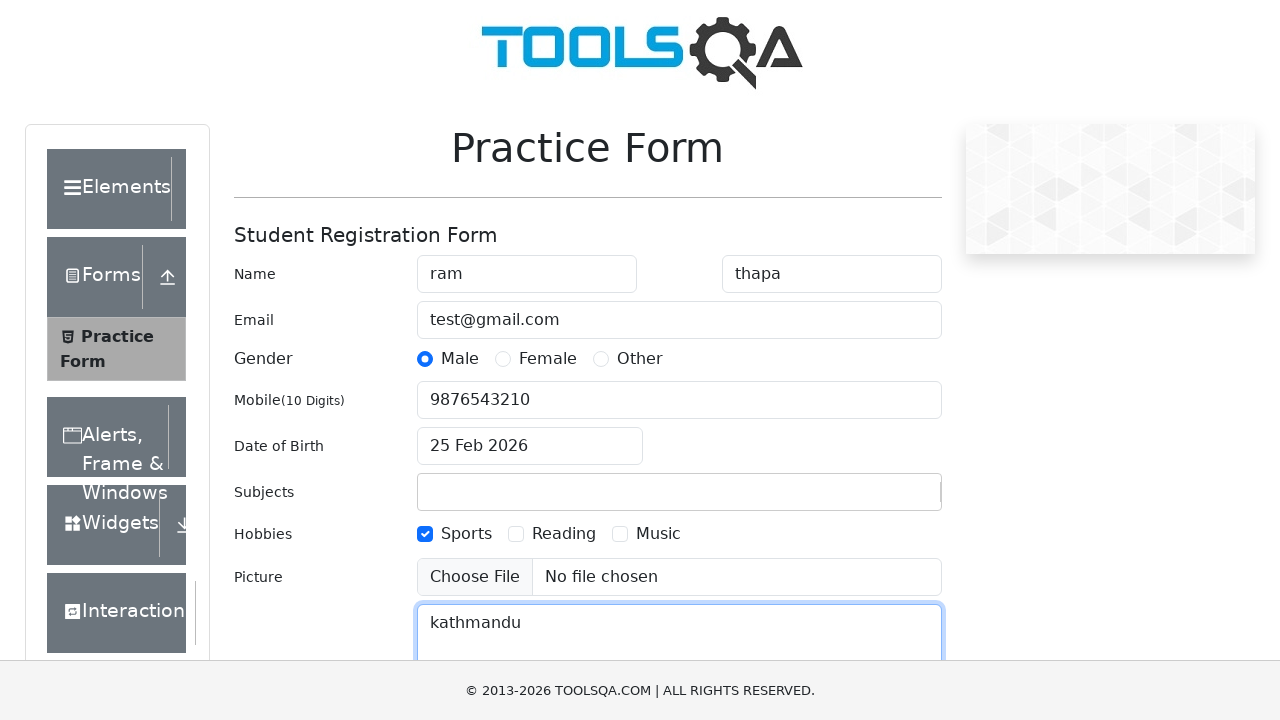